Tests double click functionality on a div element inside an iframe to change its background color

Starting URL: https://api.jquery.com/dblclick/

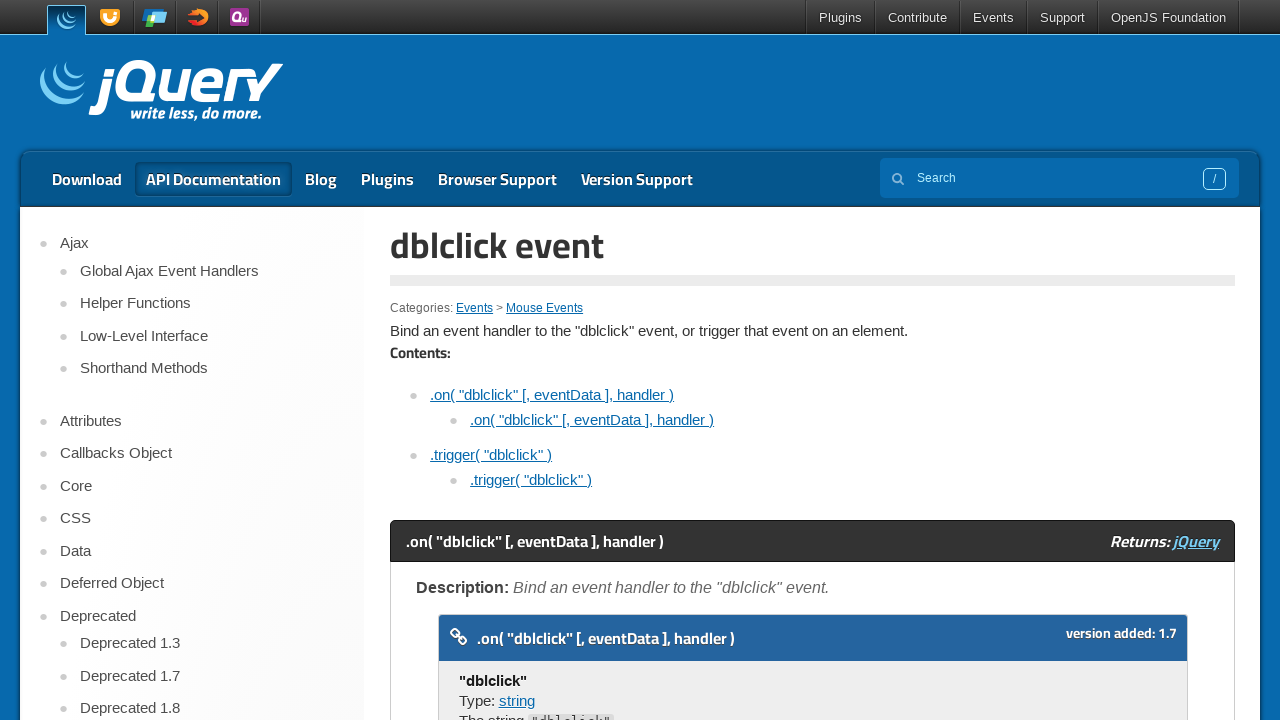

Scrolled down 2500 pixels to reach iframe area
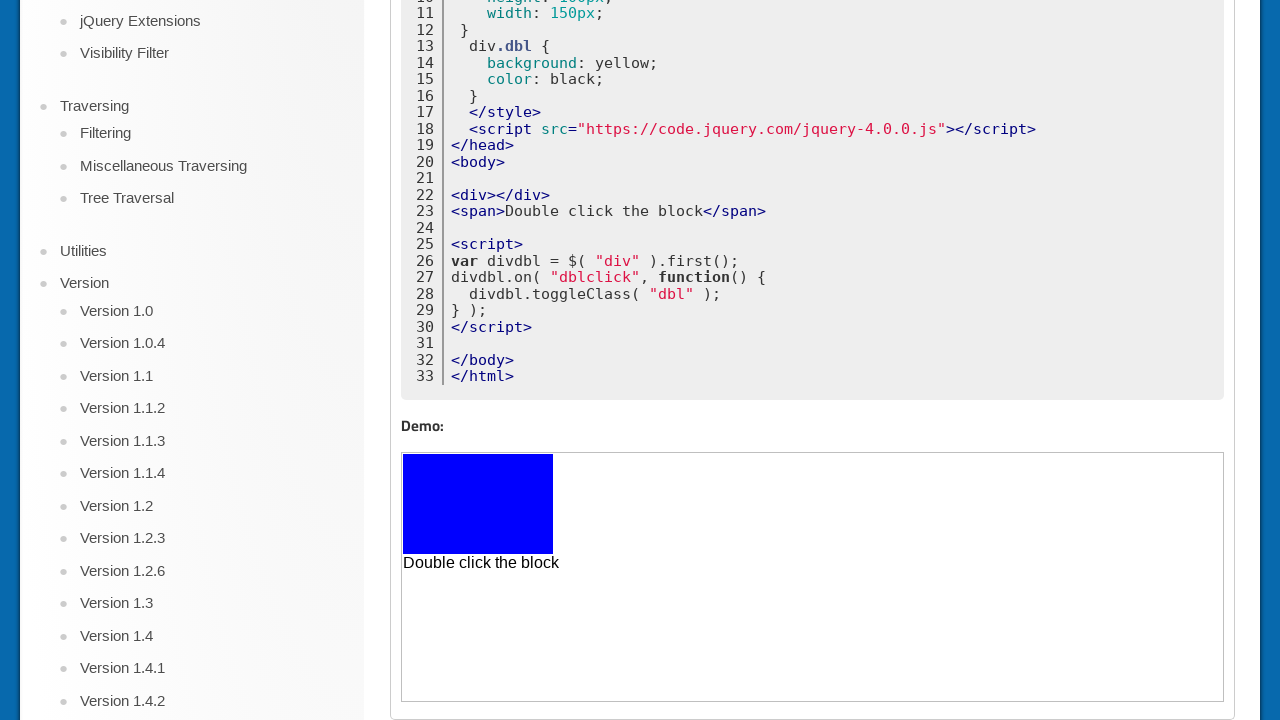

Selected first iframe (index 1)
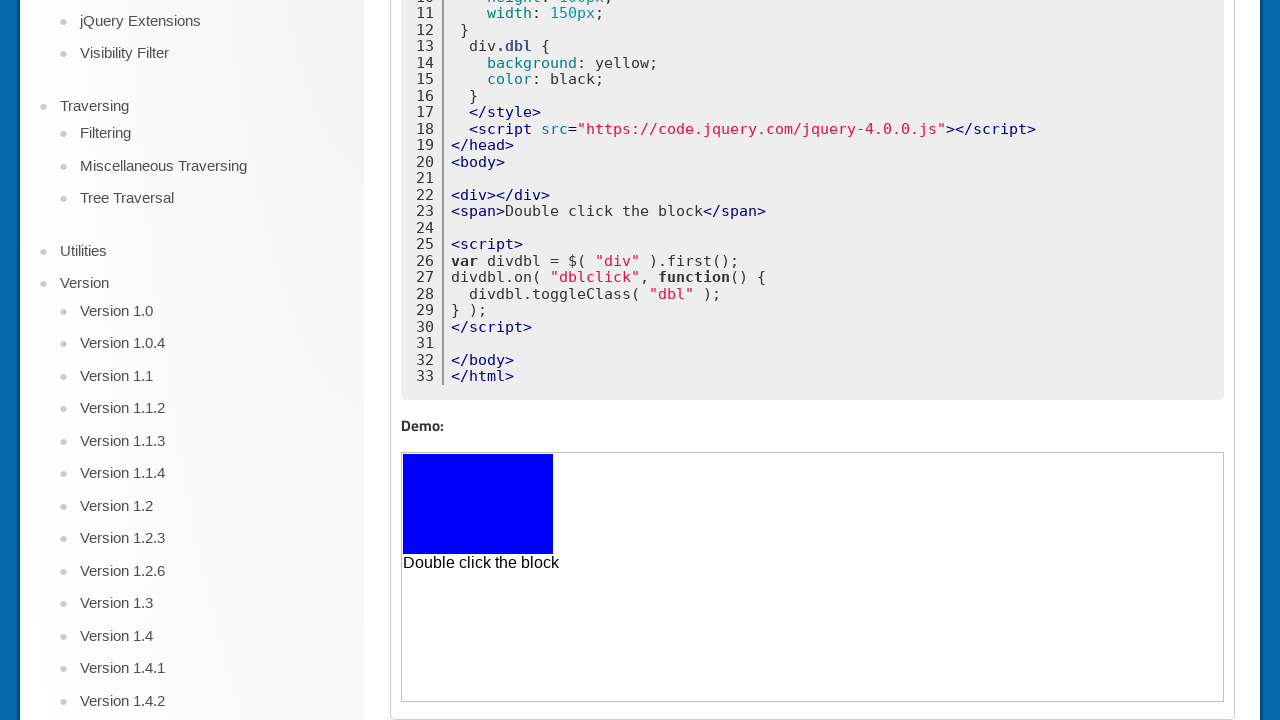

Double clicked on div element inside iframe to change background color at (478, 504) on body > div
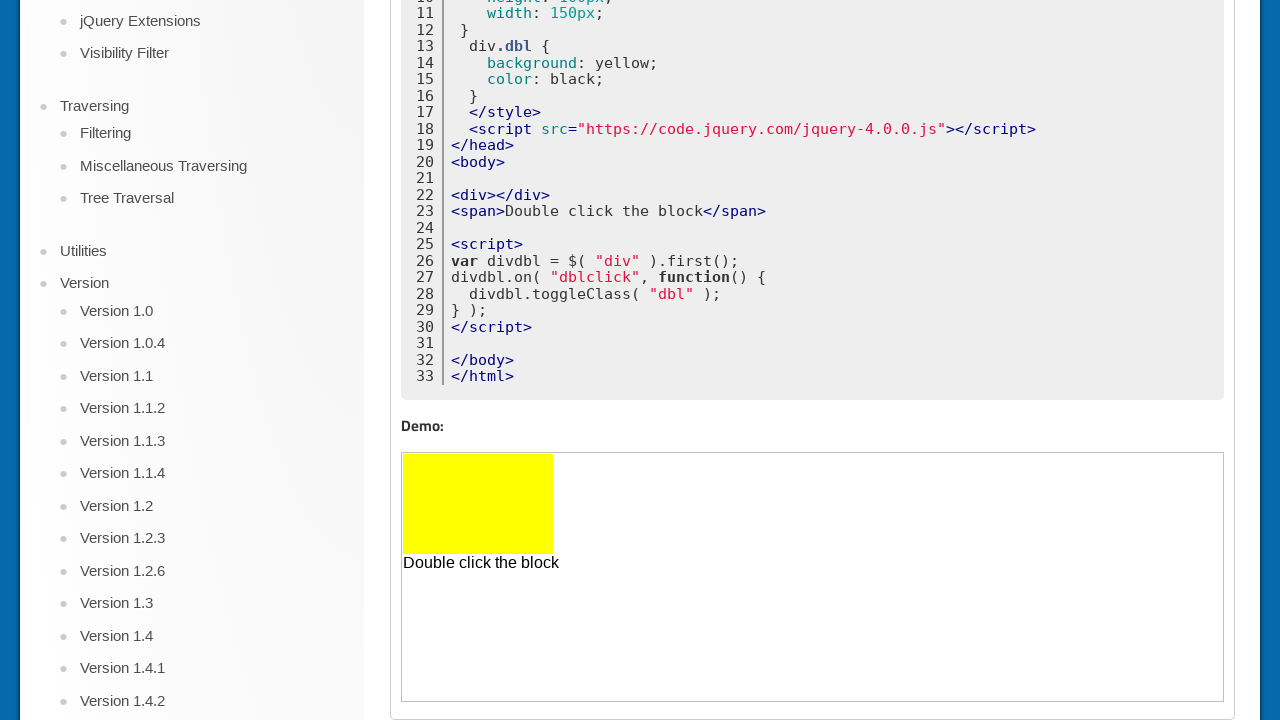

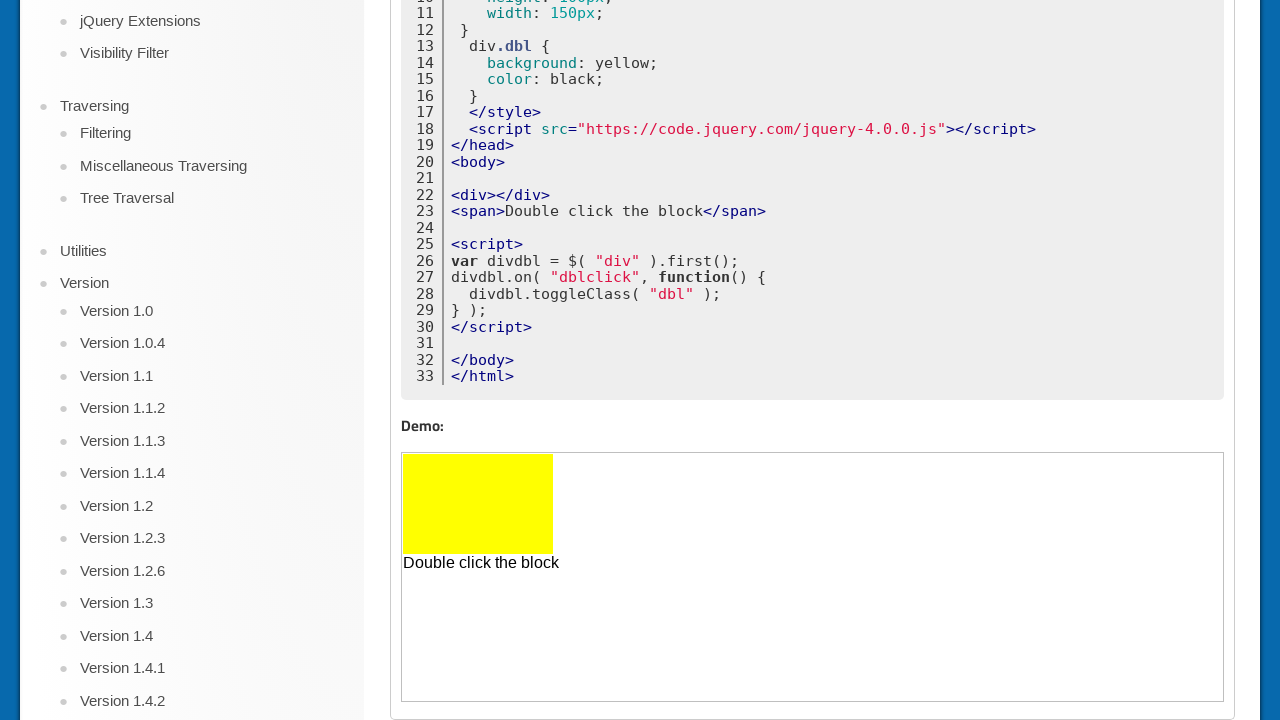